Tests calculator division functionality by clicking 8 / 2 = and verifying the result displays 4

Starting URL: https://seleniumbase.io/apps/calculator

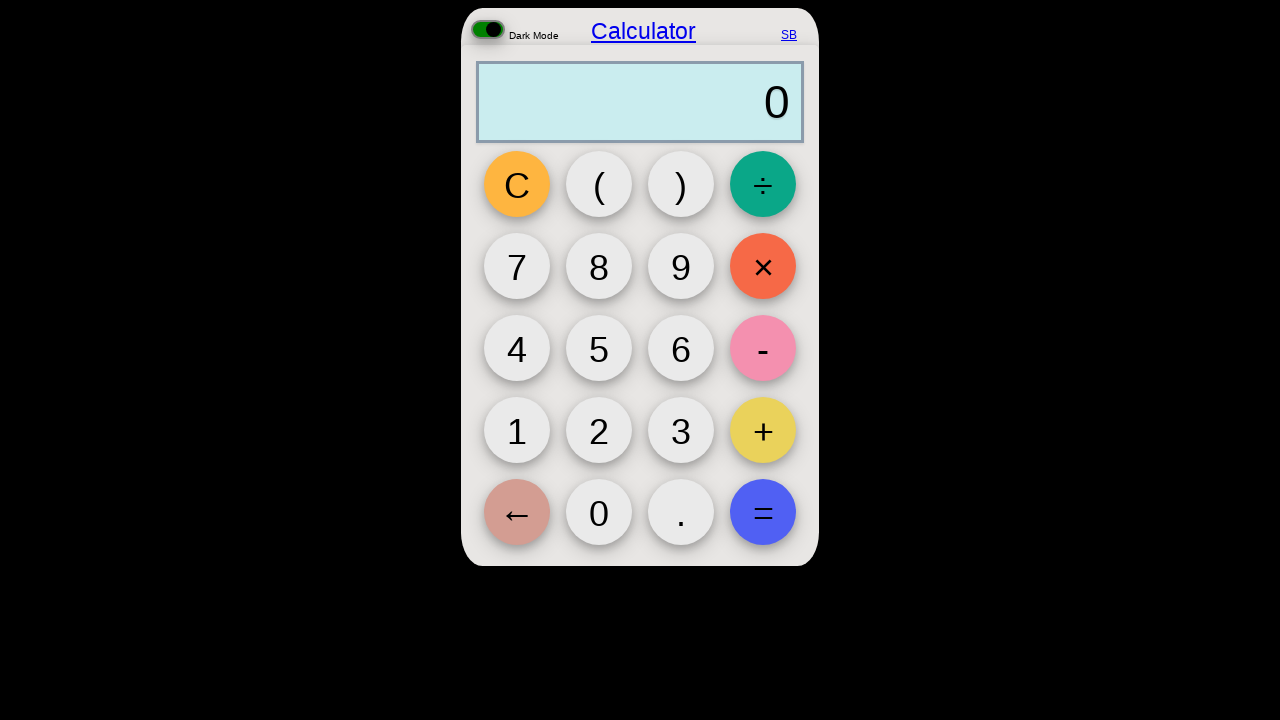

Clicked button '8' at (599, 266) on button:has-text('8')
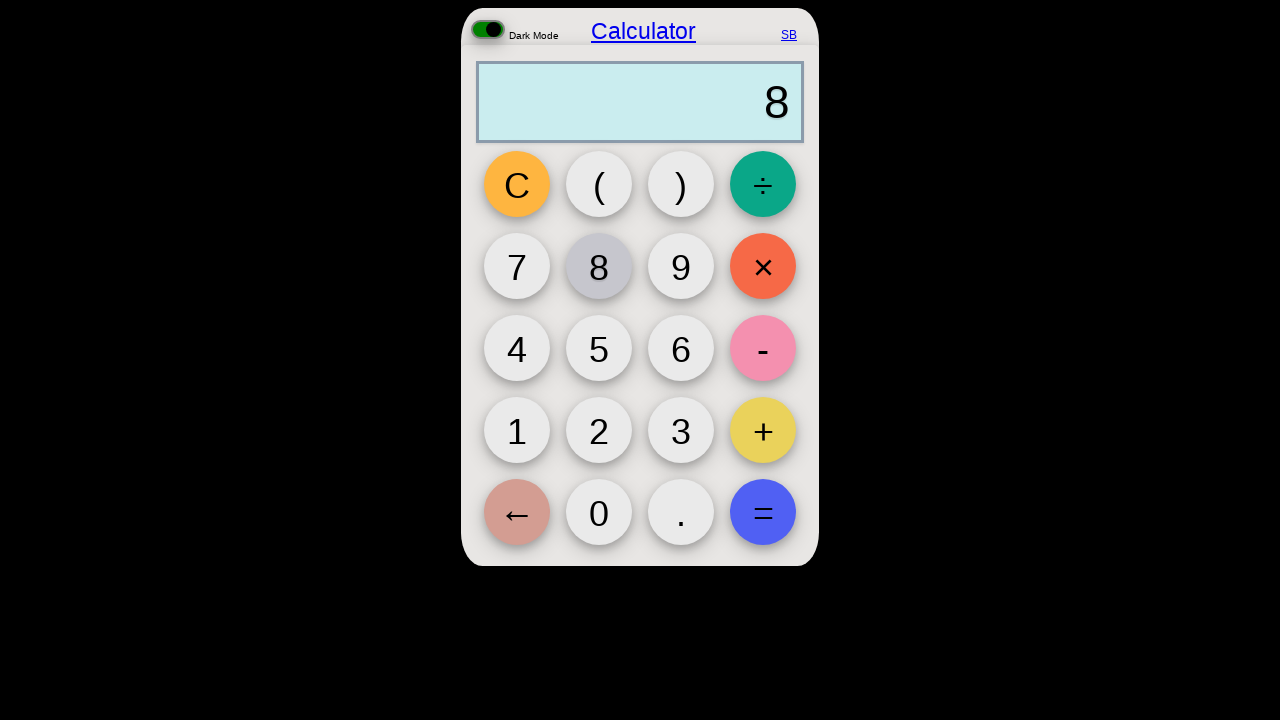

Clicked division button '÷' at (763, 184) on button:has-text('÷')
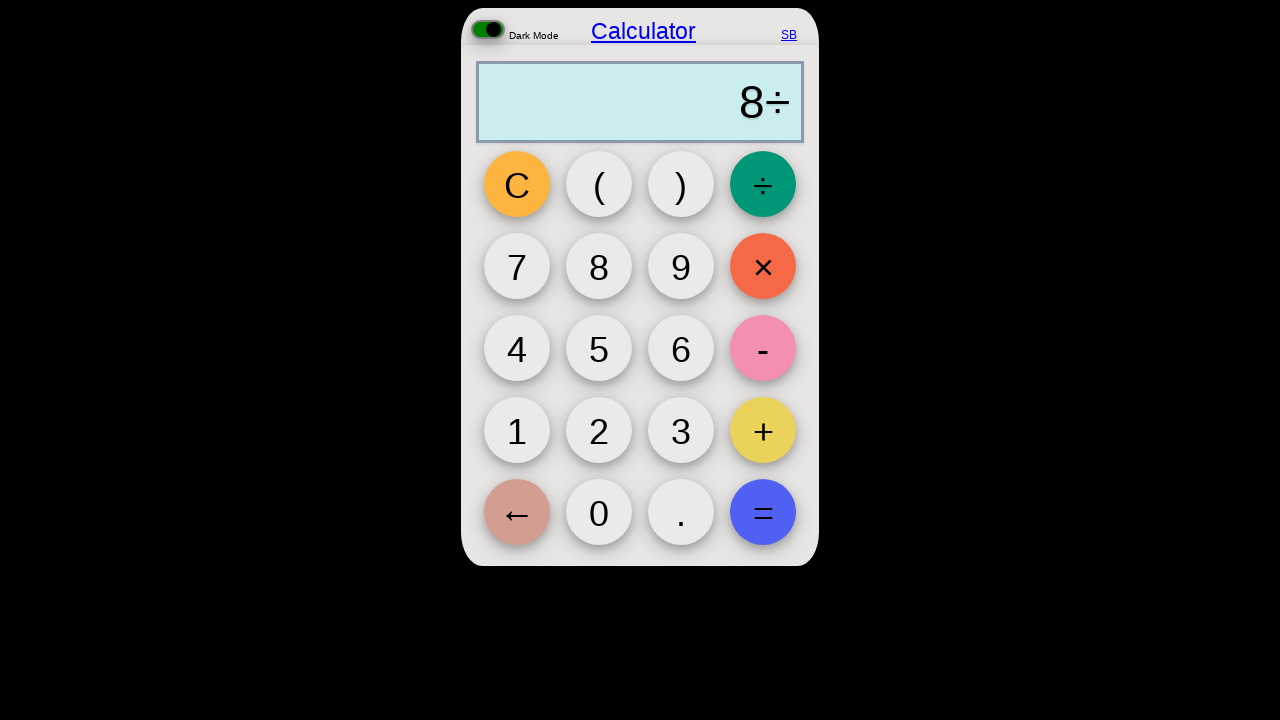

Clicked button '2' at (599, 430) on button:has-text('2')
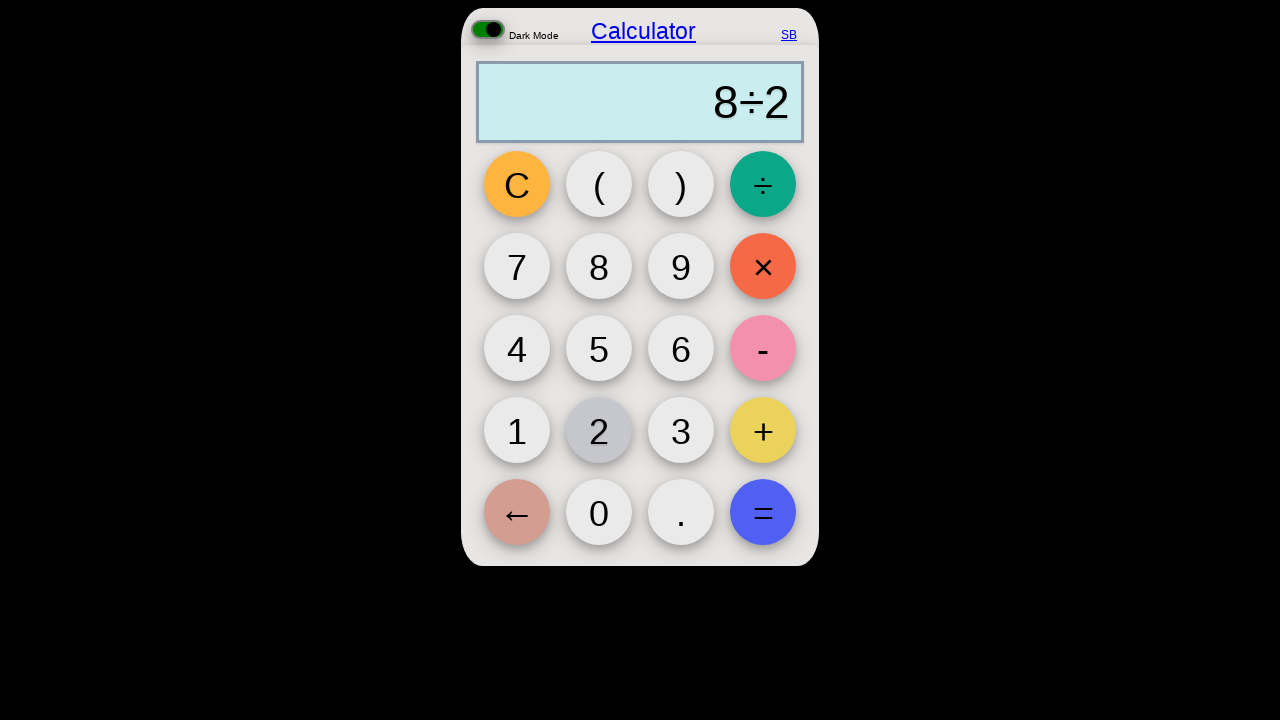

Clicked equals button '=' at (763, 512) on button:has-text('=')
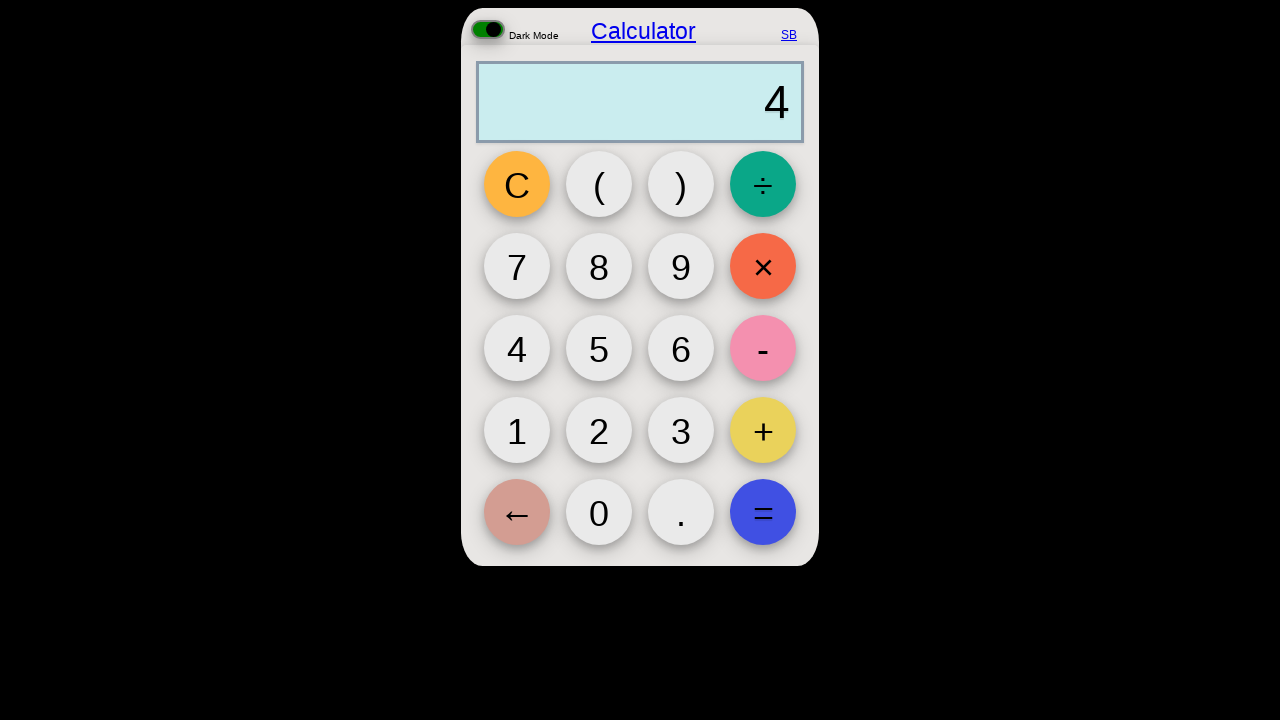

Verified output field is visible with result
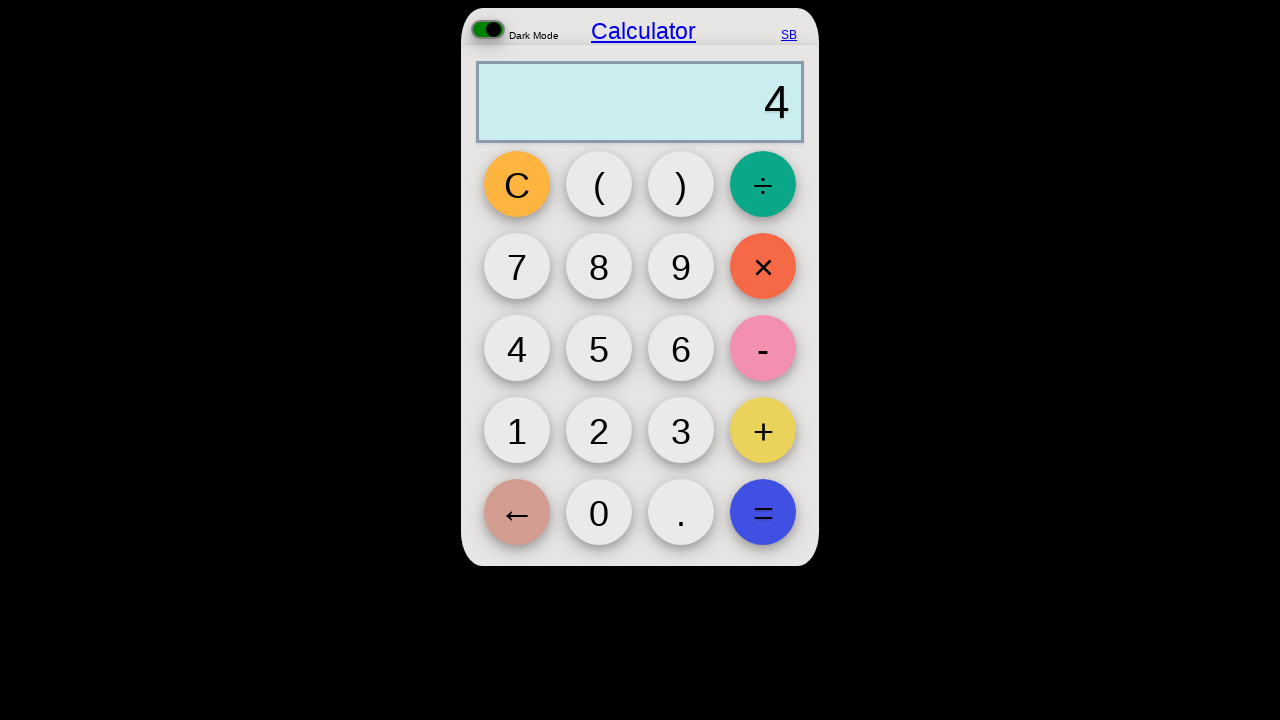

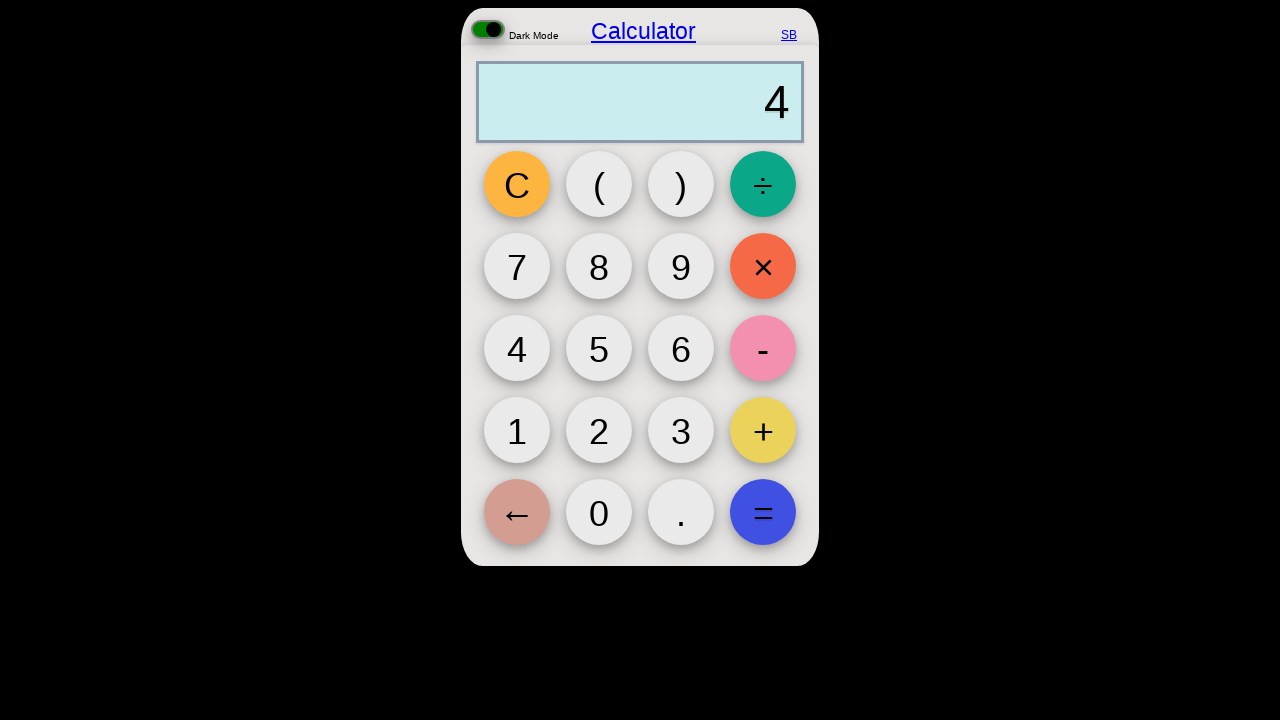